Tests that after closing the entry ad modal, it does not appear again on page reload (ad only appears once).

Starting URL: https://the-internet.herokuapp.com/entry_ad

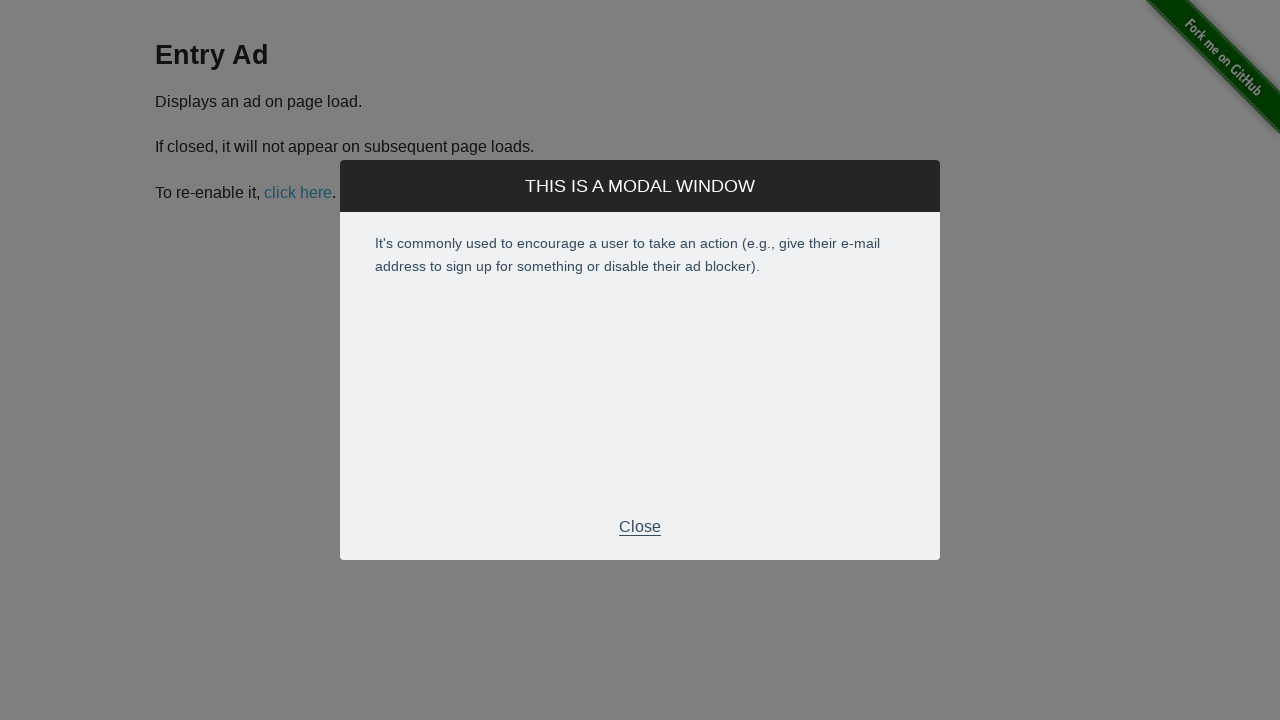

Entry ad modal became visible
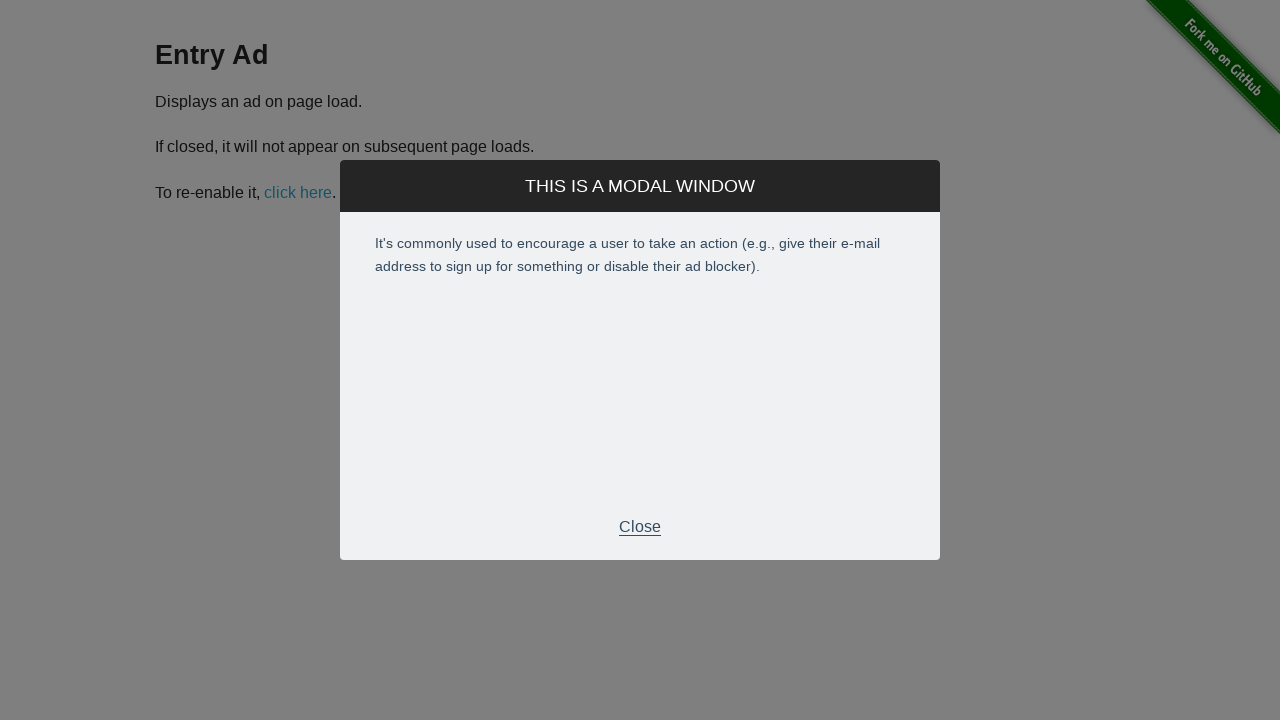

Clicked close button in modal footer at (640, 527) on .modal-footer
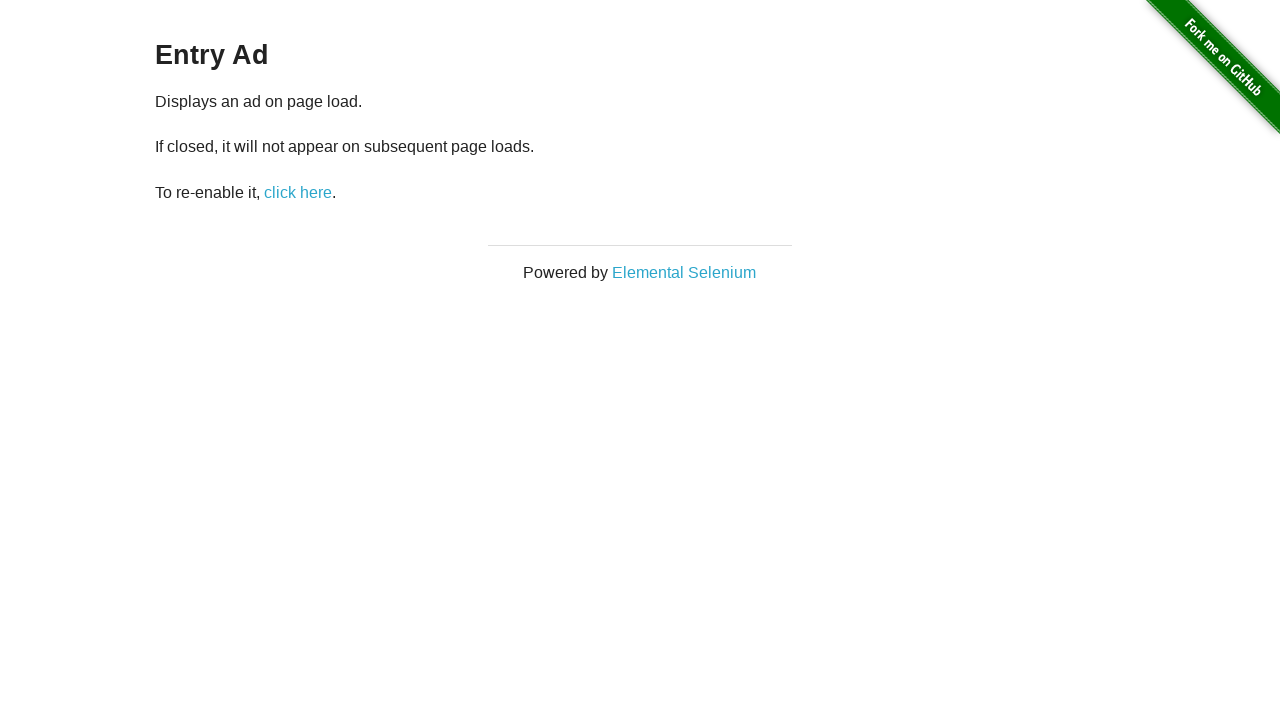

Modal closed and became hidden
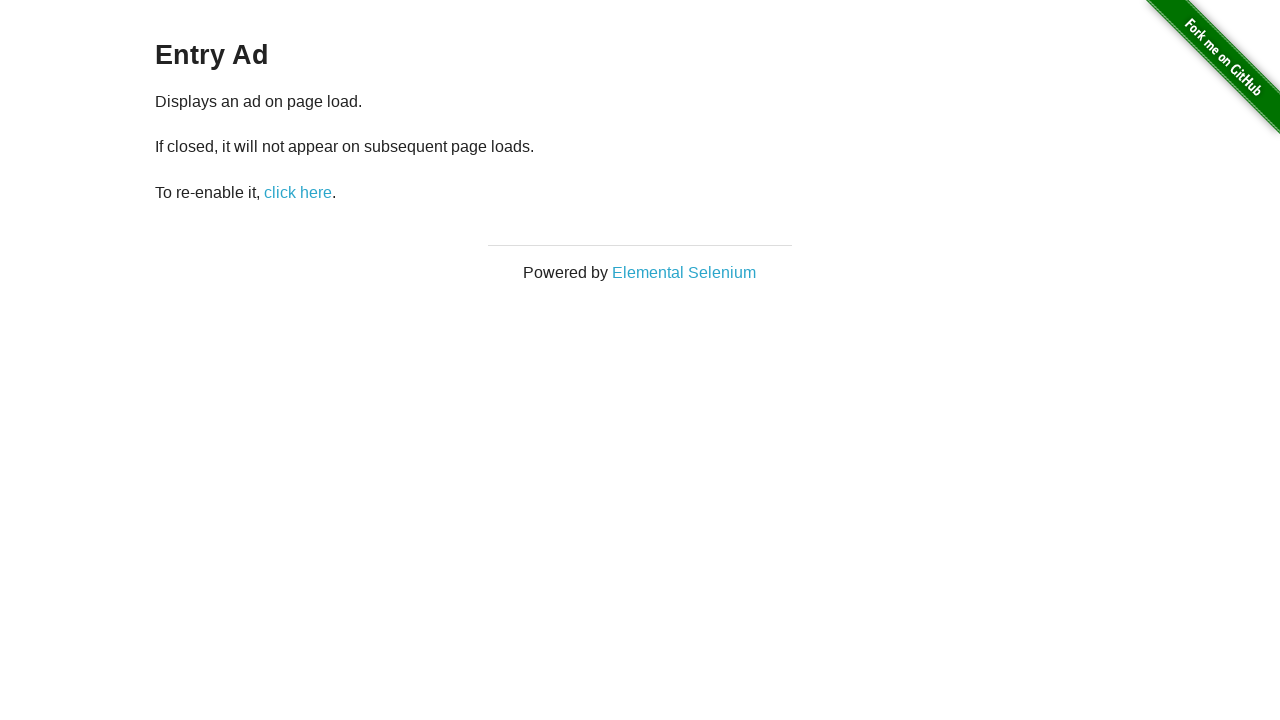

Page reloaded after closing modal
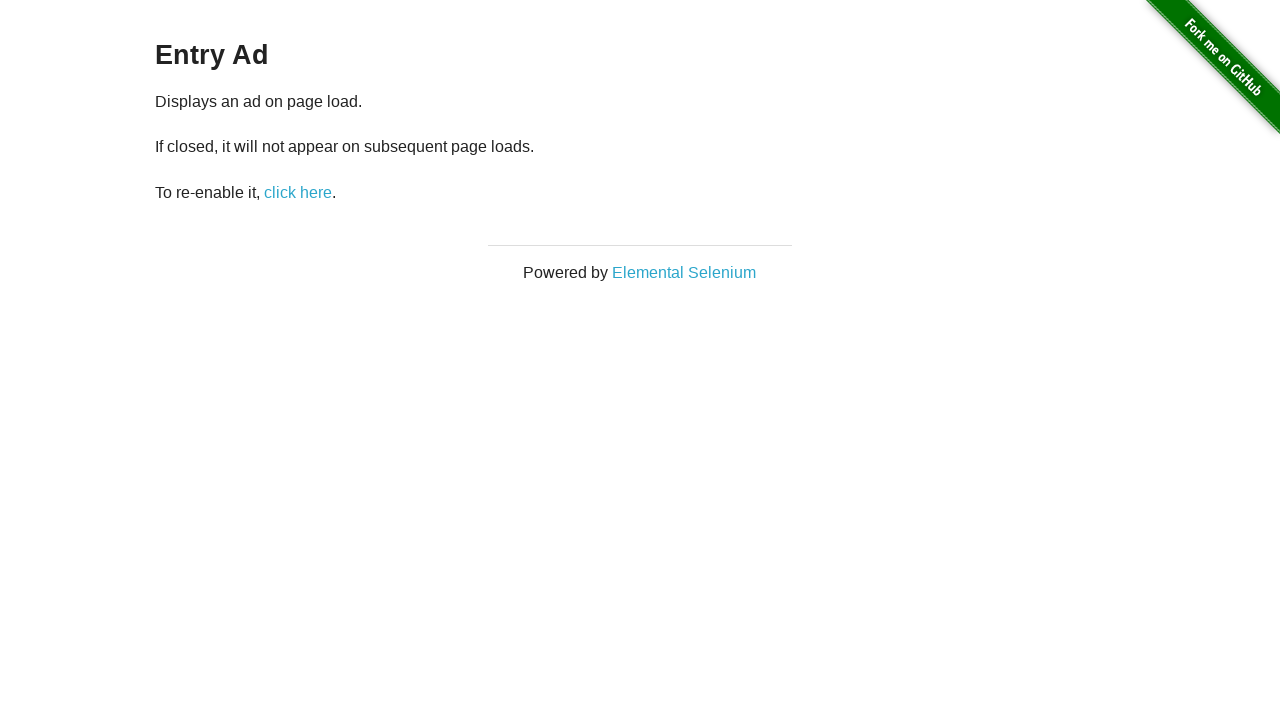

Waited 1.5 seconds for modal to potentially reappear
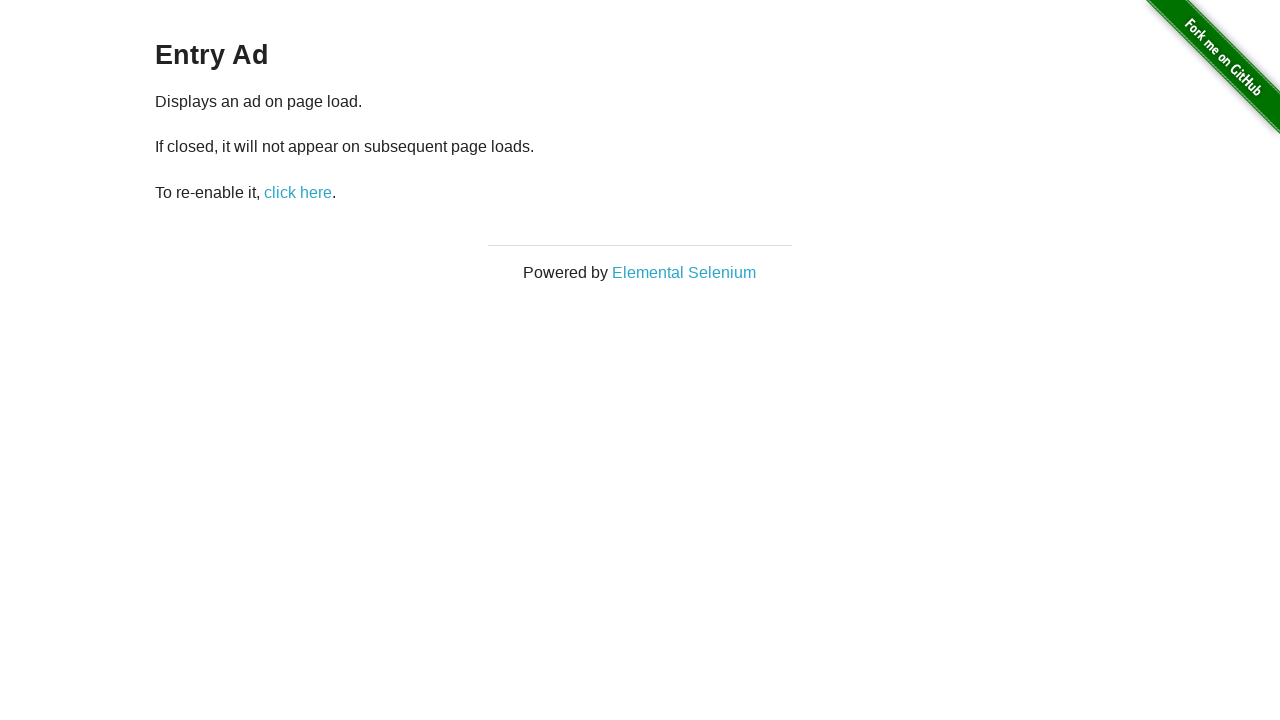

Verified that modal does not appear again after page reload
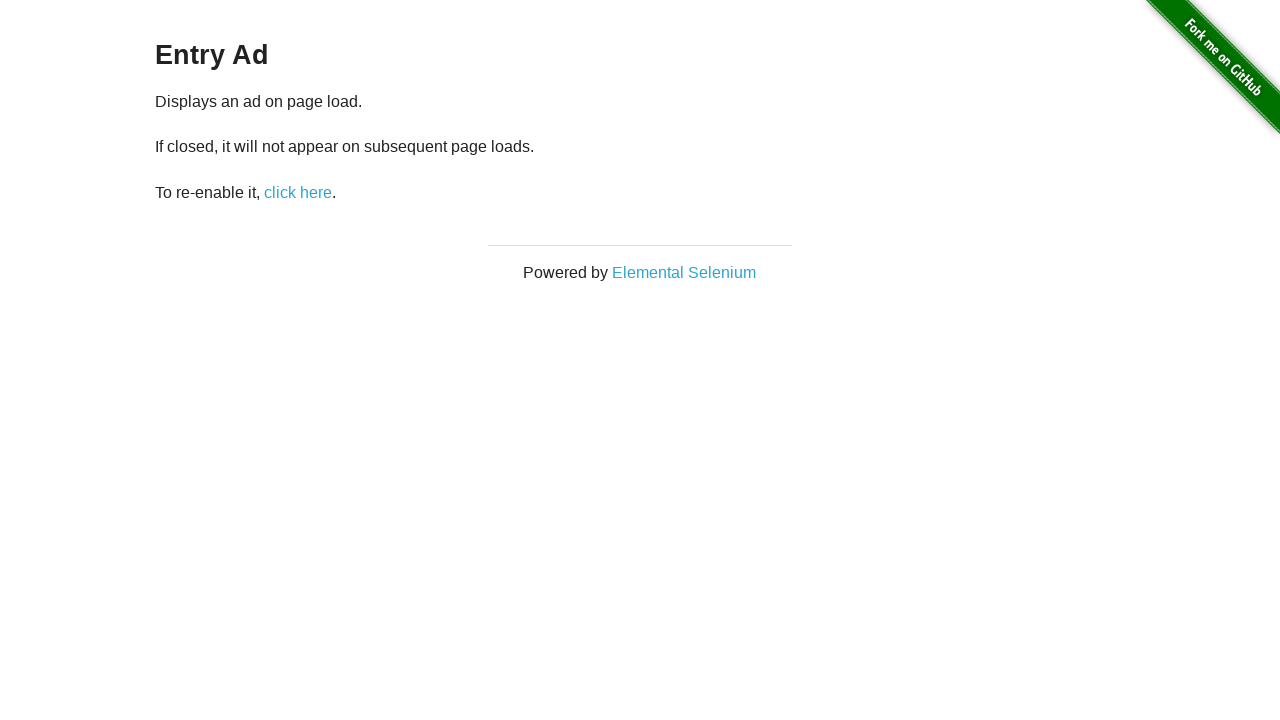

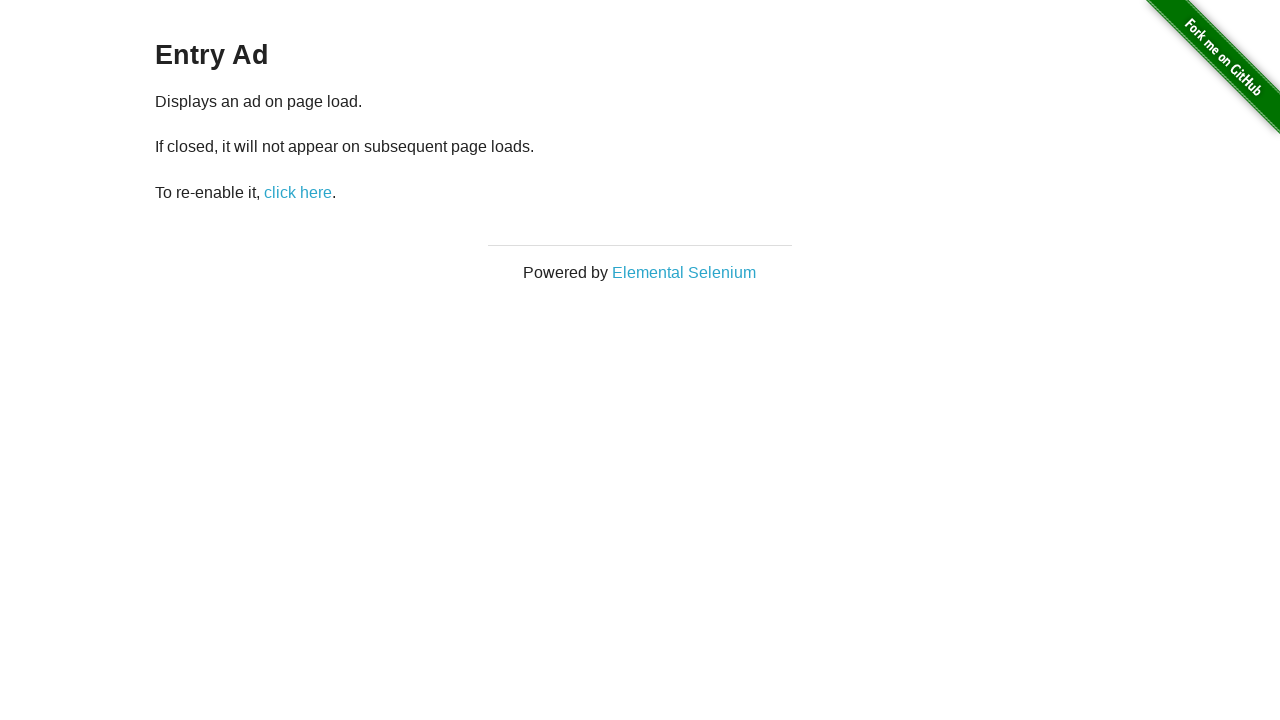